Tests navigation flow by clicking on a "Hemen Başlayalım!" (Let's Start!) call-to-action link and then clicking on a card element

Starting URL: https://www.pryazilim.com/

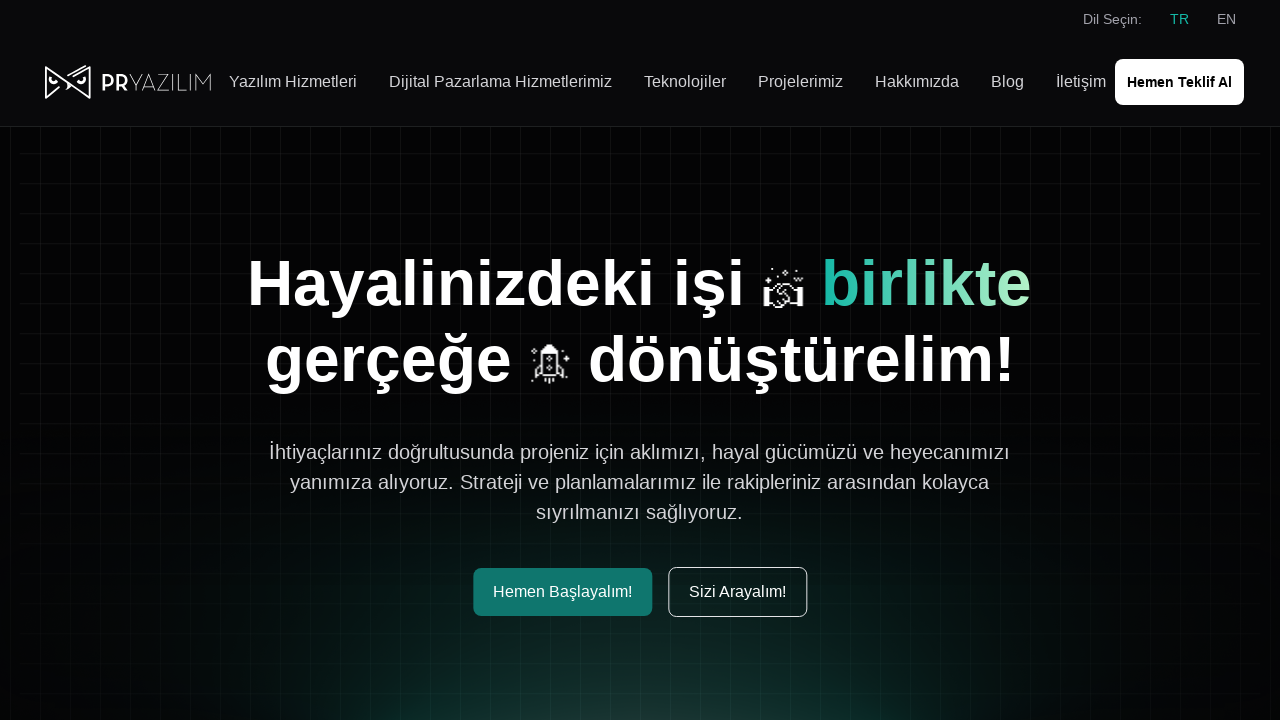

Navigated to https://www.pryazilim.com/
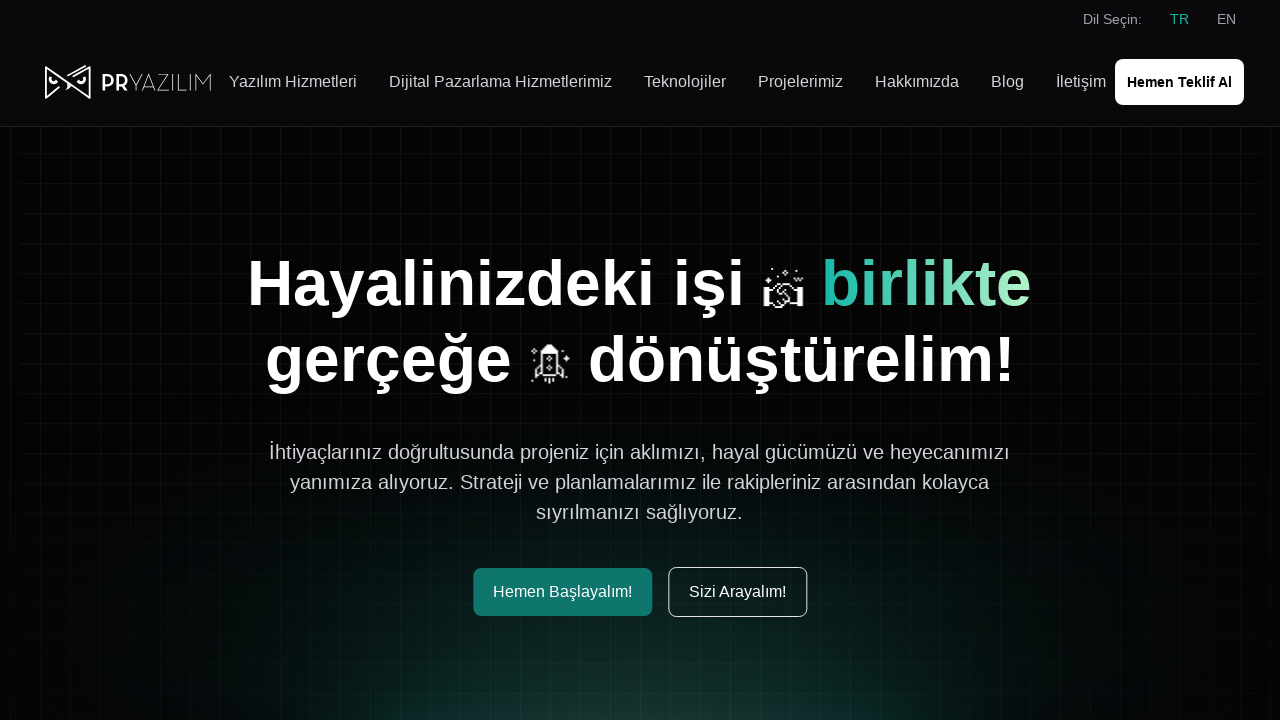

Clicked on 'Hemen Başlayalım!' (Let's Start!) call-to-action link at (562, 592) on internal:role=link[name="Hemen Başlayalım!"i]
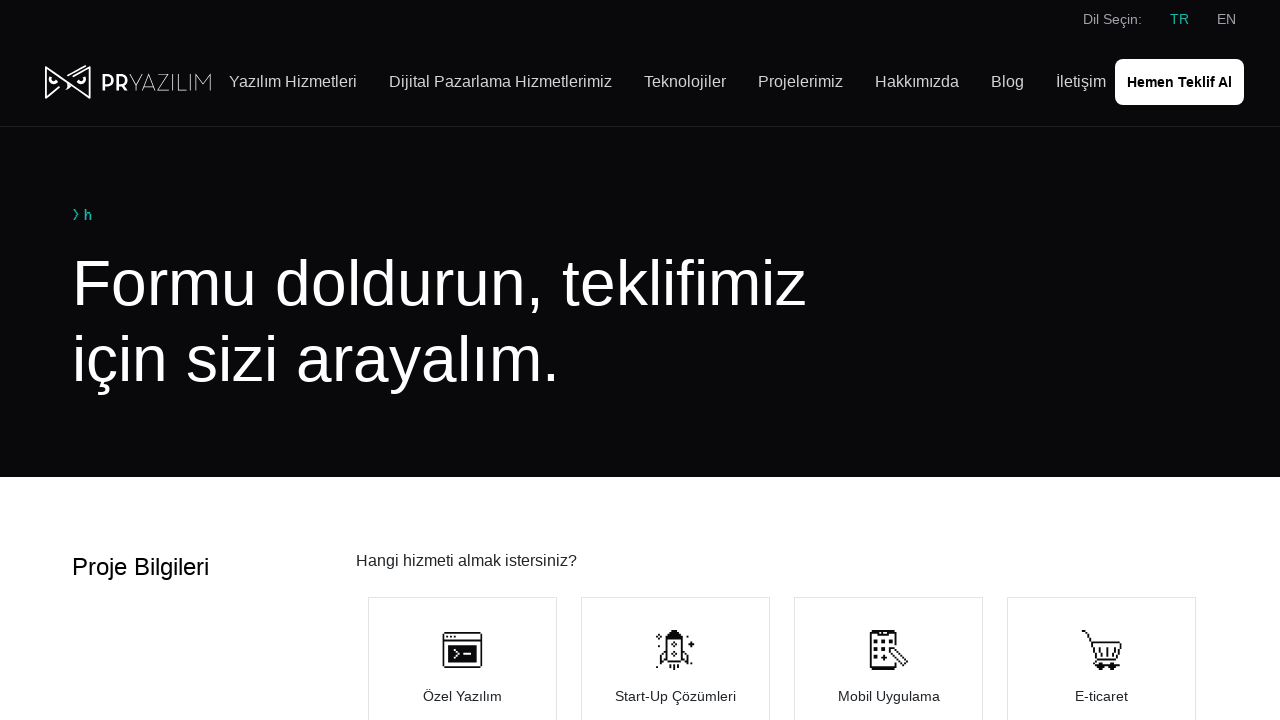

Clicked on the first card element at (462, 666) on .py-16.card-m >> nth=0
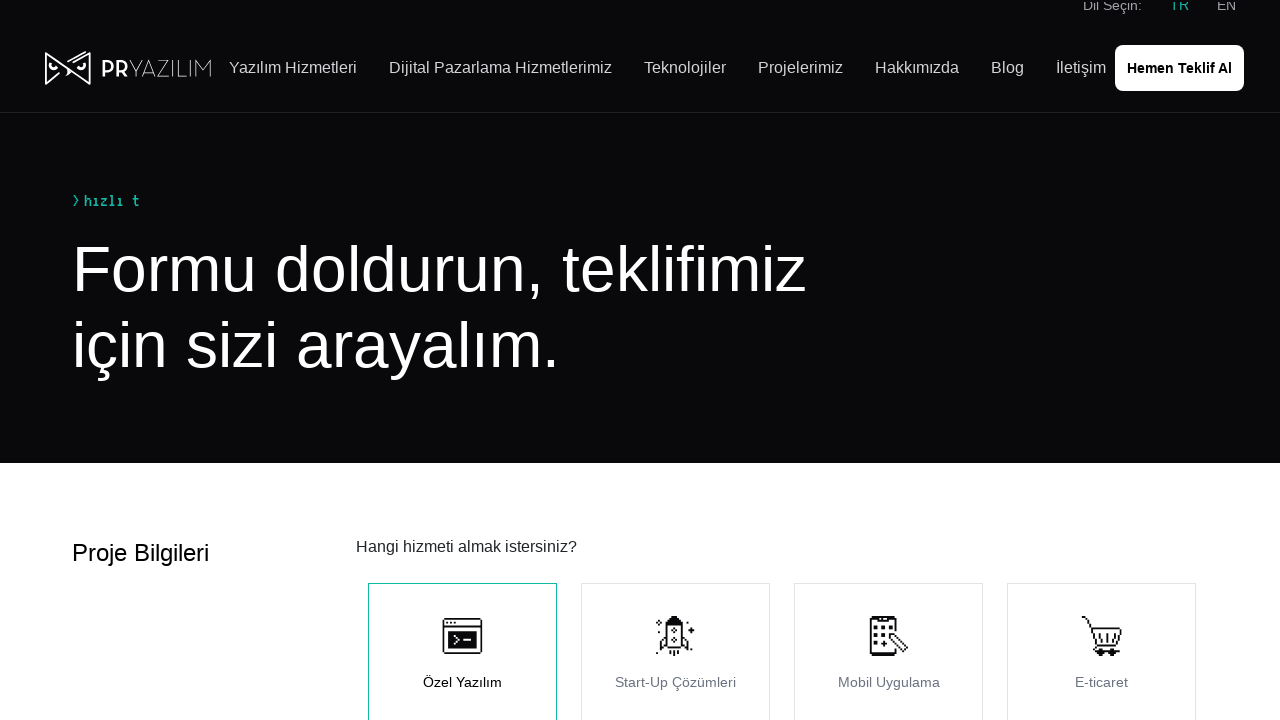

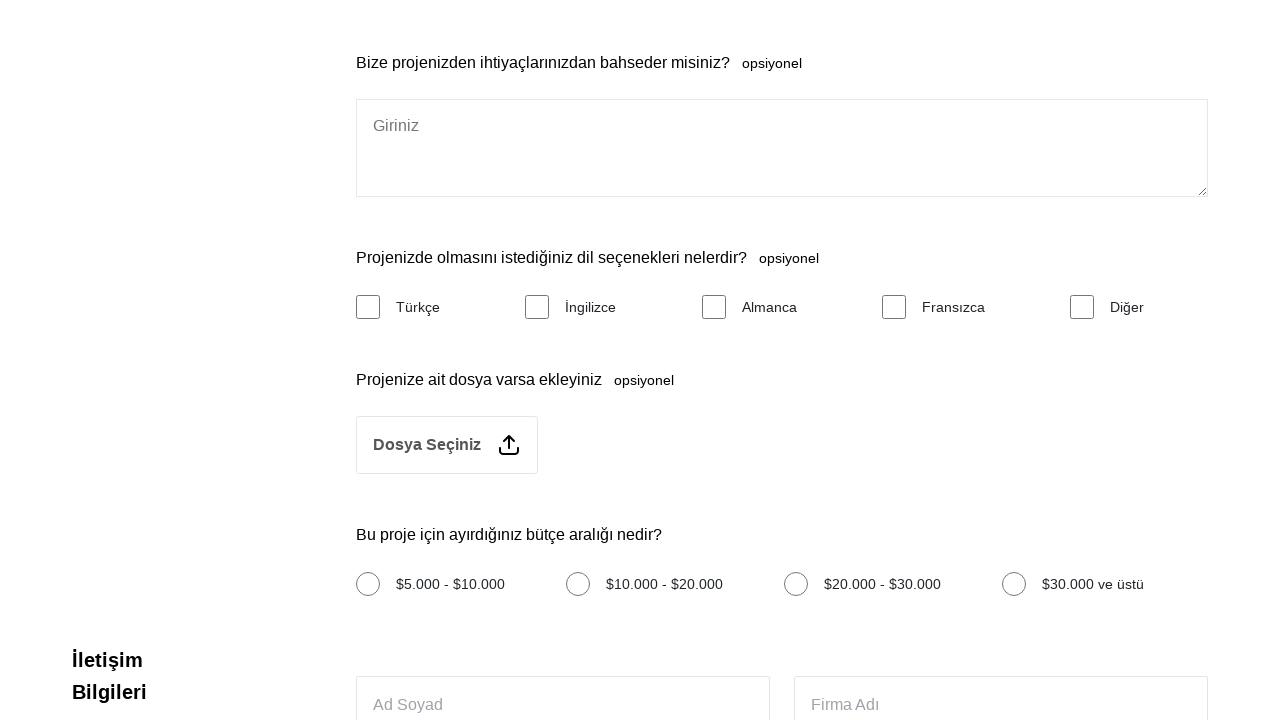